Tests pagination functionality on a book catalog website by navigating through multiple pages using the "next" button to verify pagination works correctly.

Starting URL: https://books.toscrape.com/

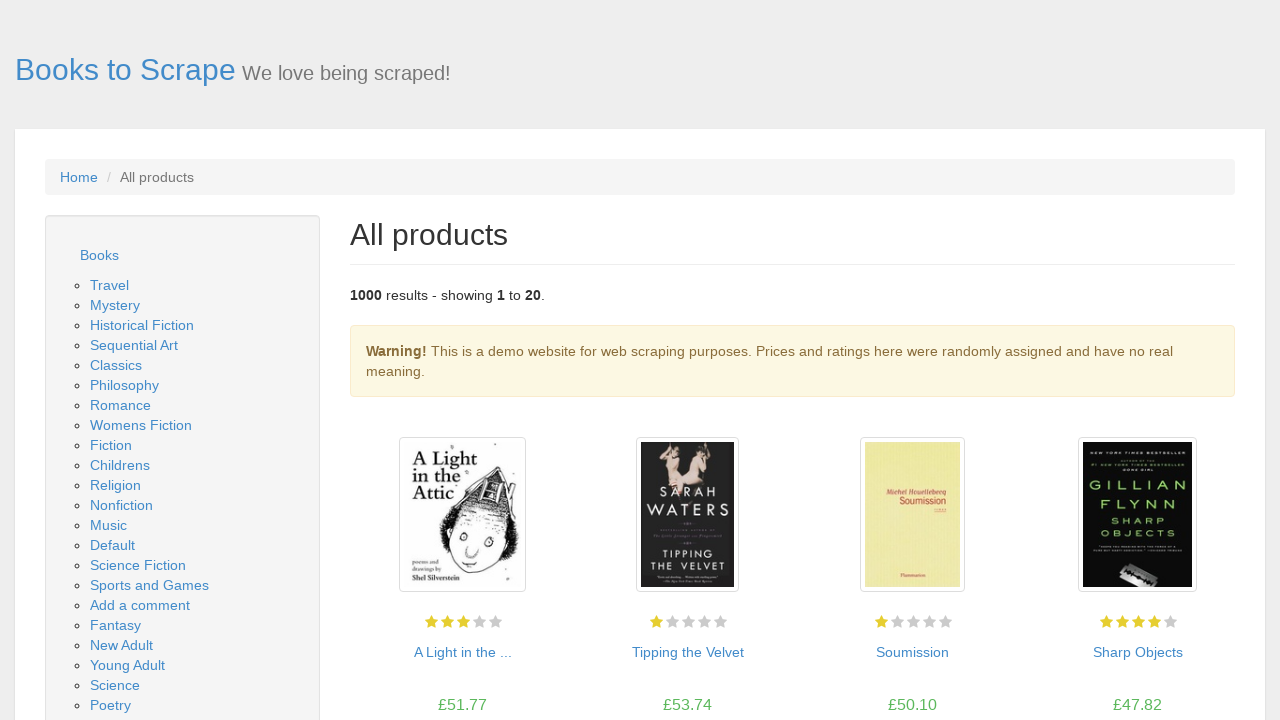

Book listing loaded on first page
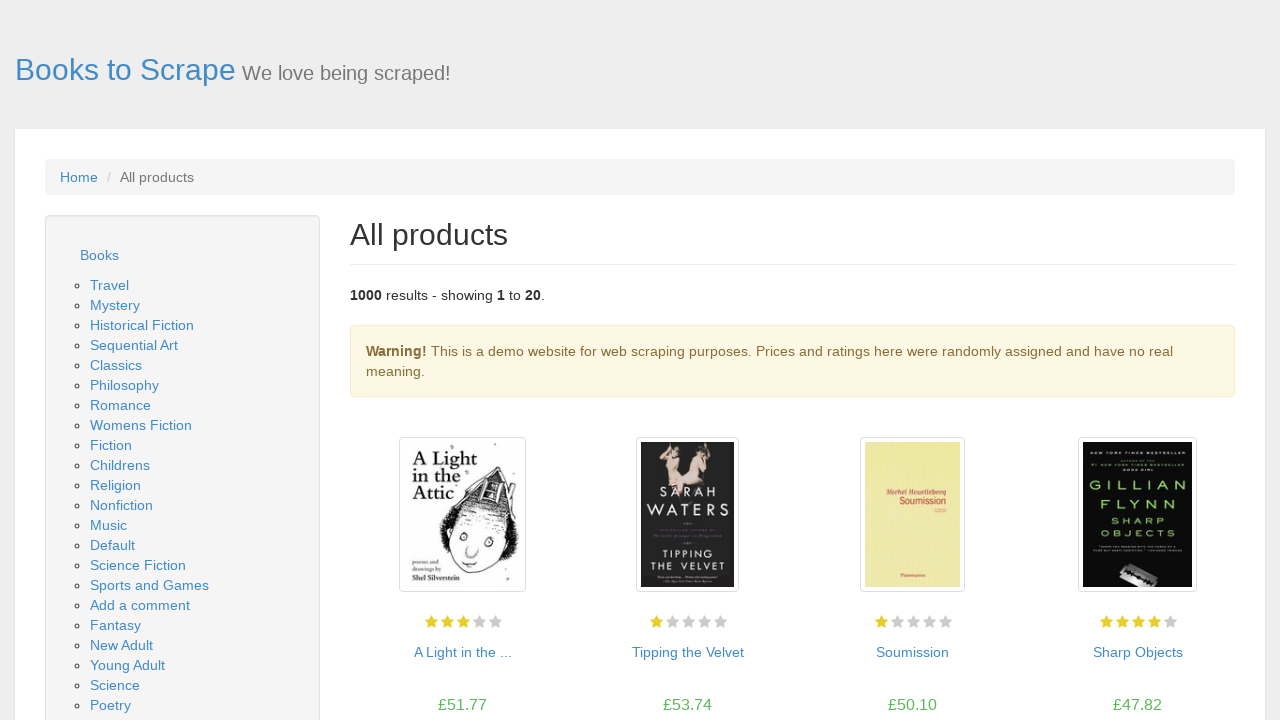

Verified book titles are displayed on first page
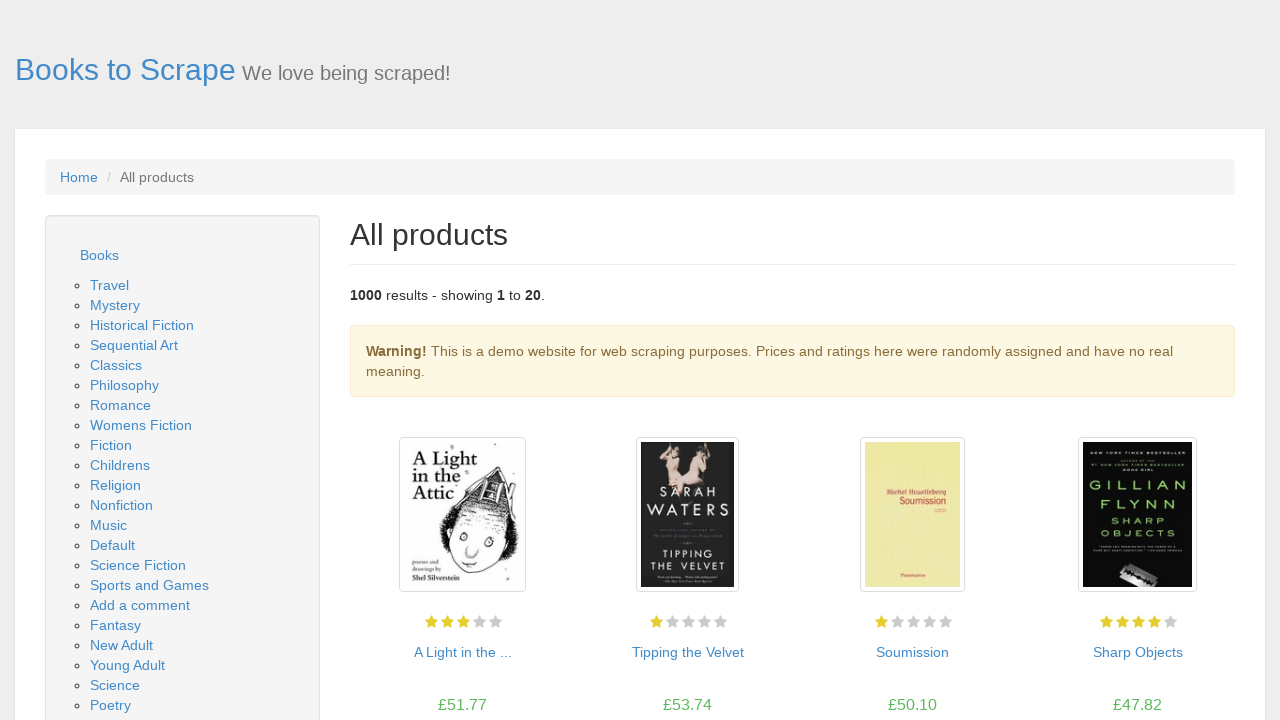

Clicked next button on page 1 at (1206, 654) on li.next a
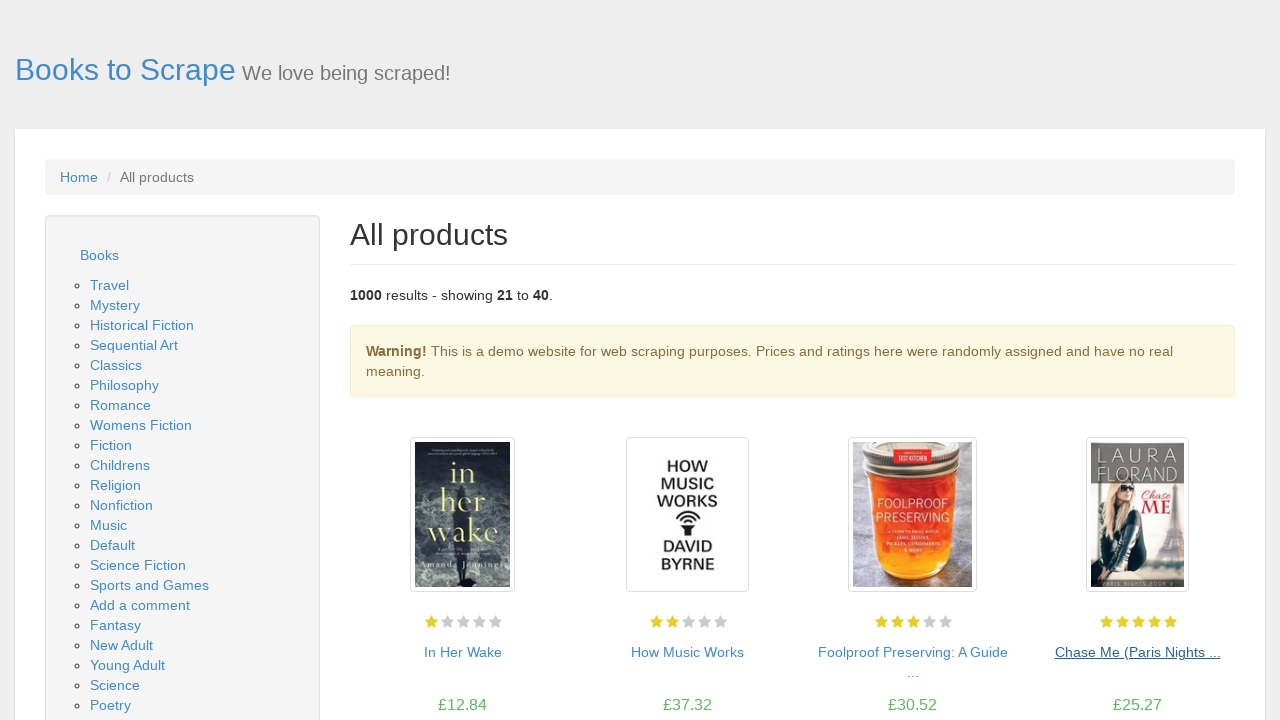

Page 2 loaded successfully
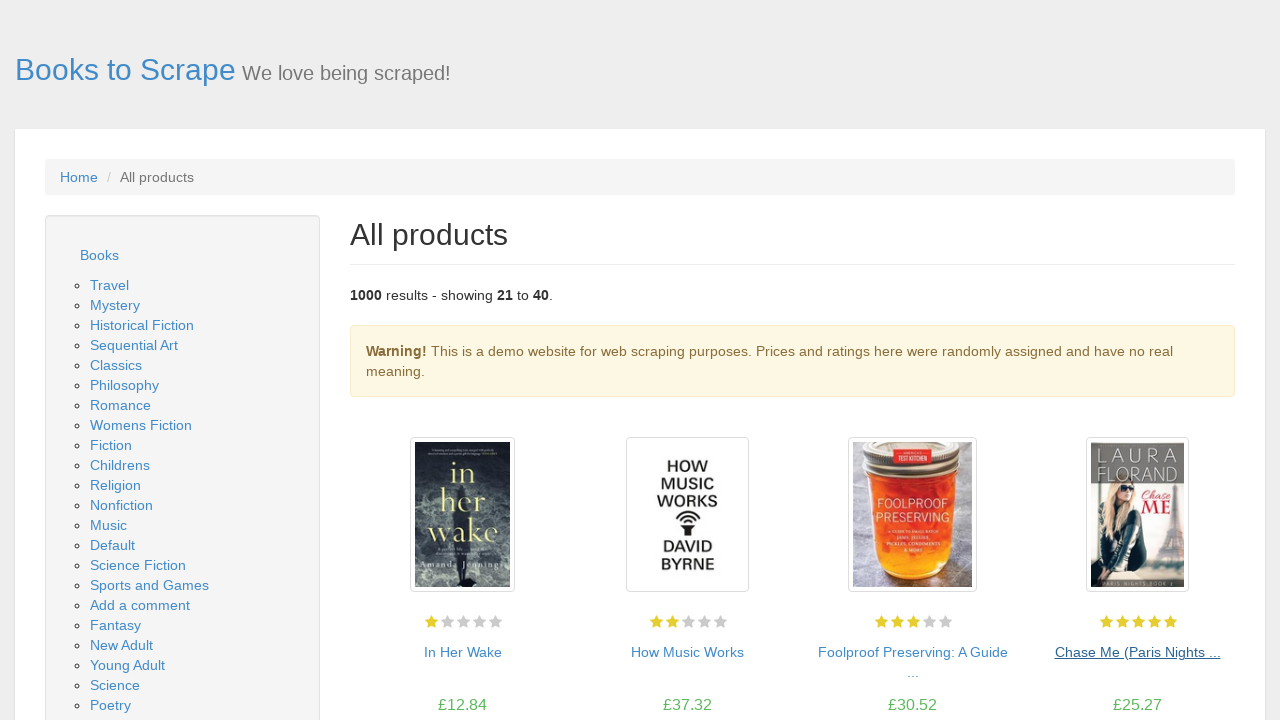

Clicked next button on page 2 at (1206, 654) on li.next a
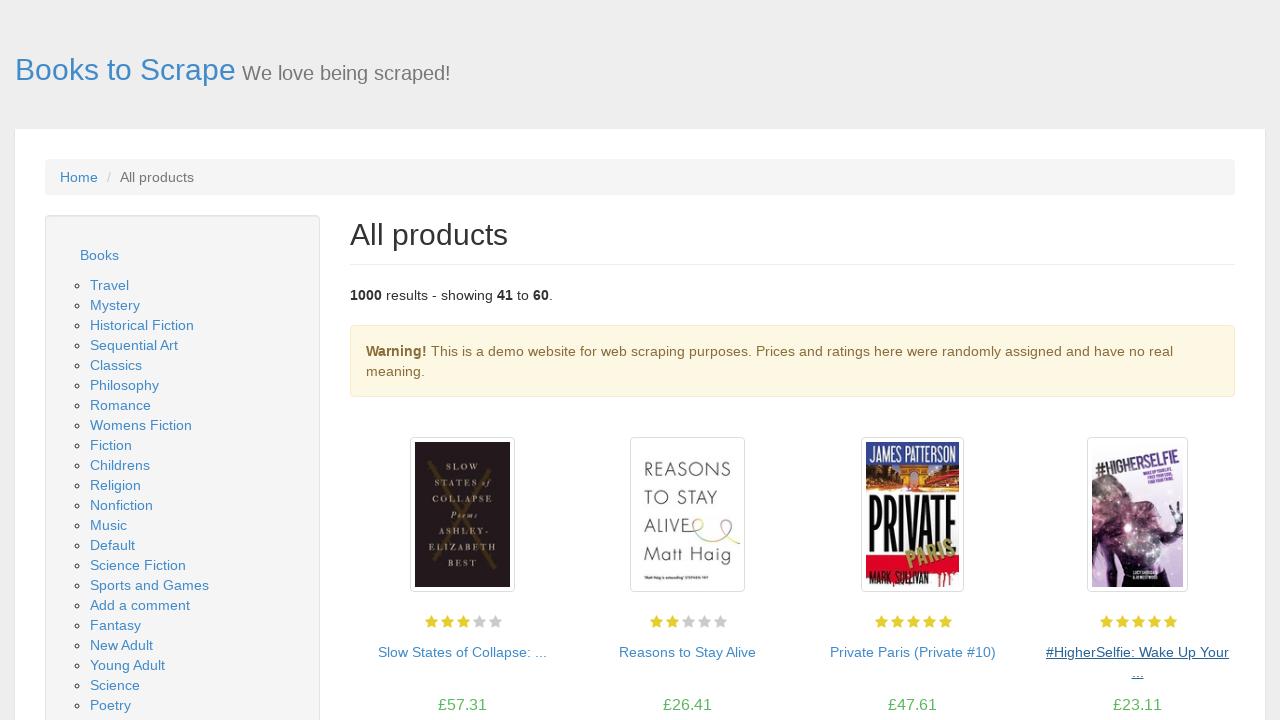

Page 3 loaded successfully
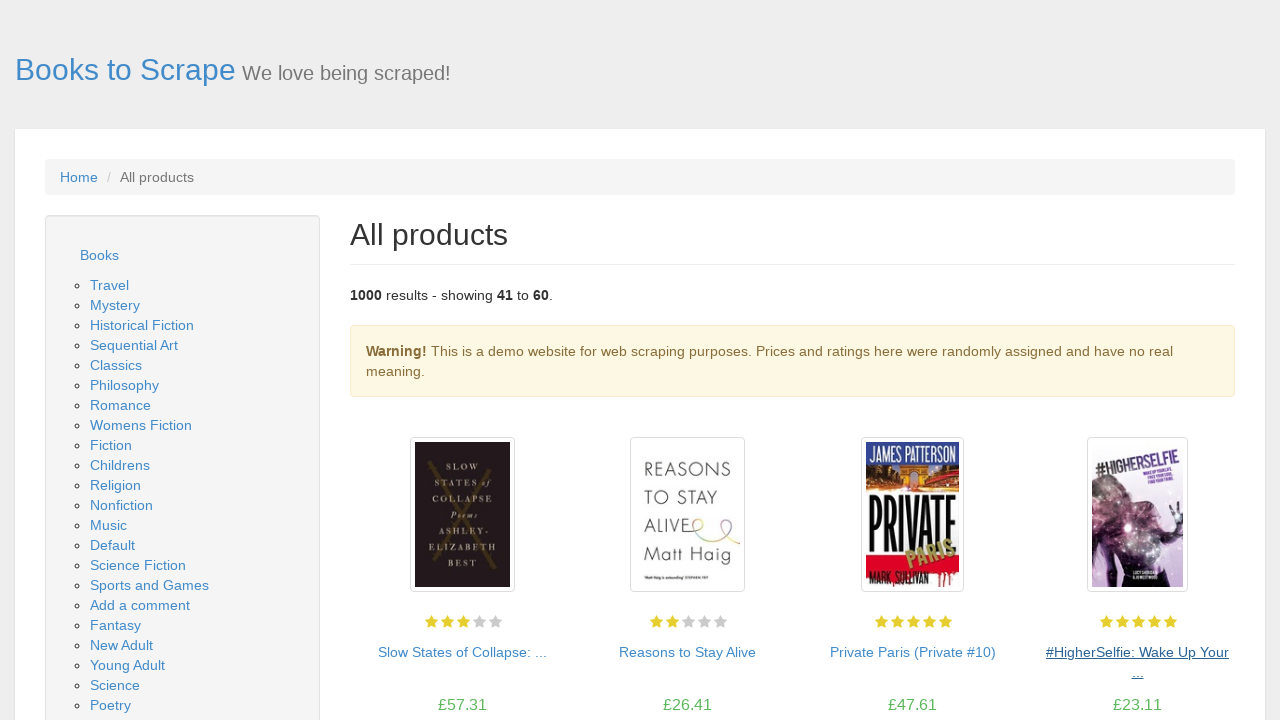

Clicked next button on page 3 at (1206, 654) on li.next a
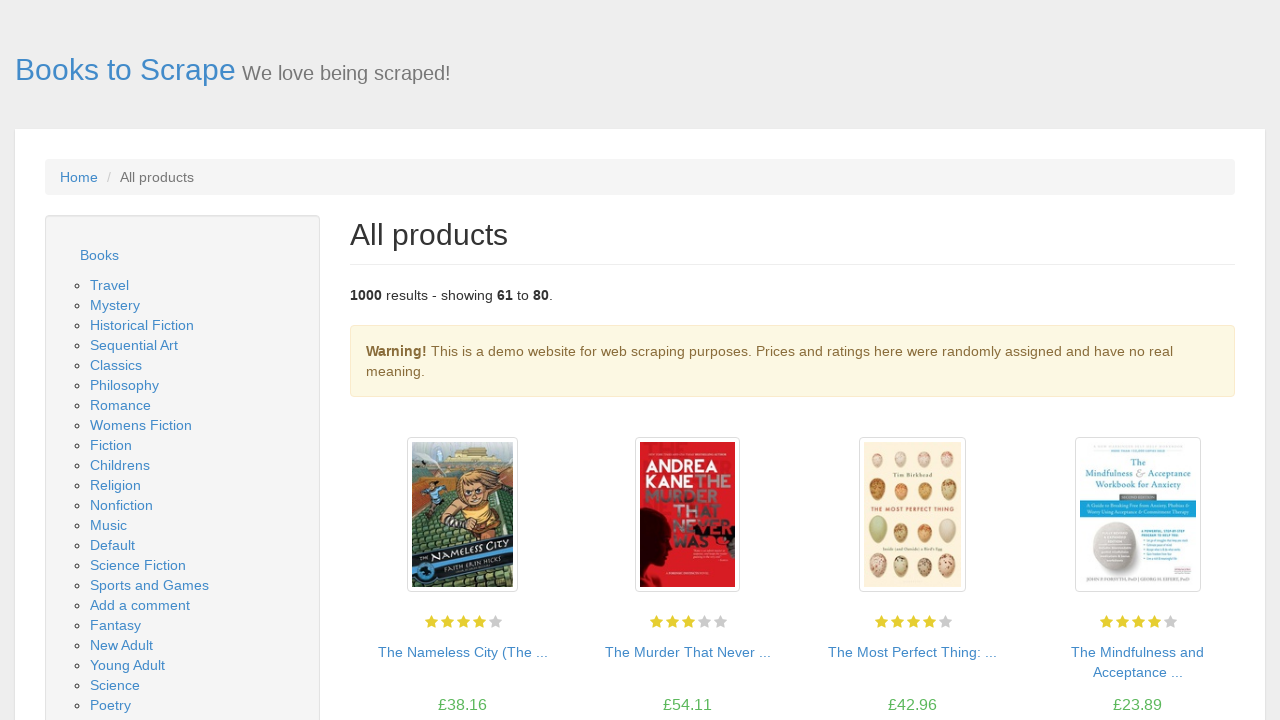

Page 4 loaded successfully
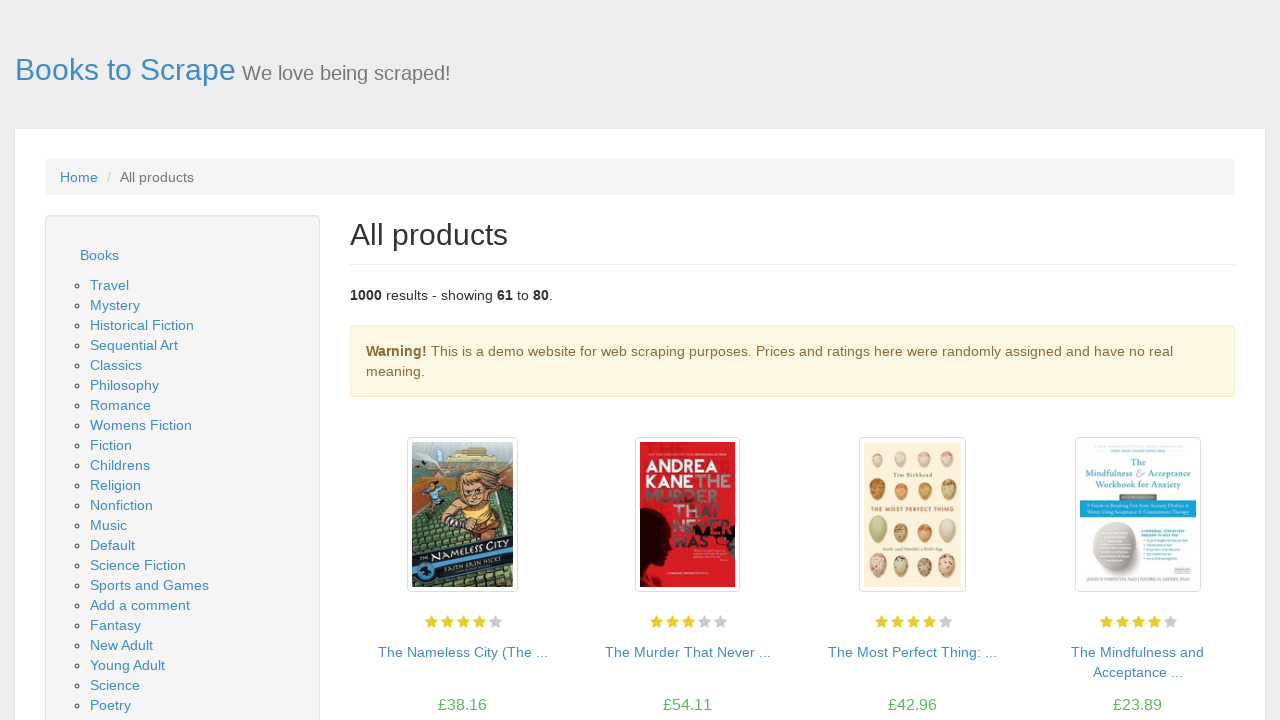

Clicked next button on page 4 at (1206, 654) on li.next a
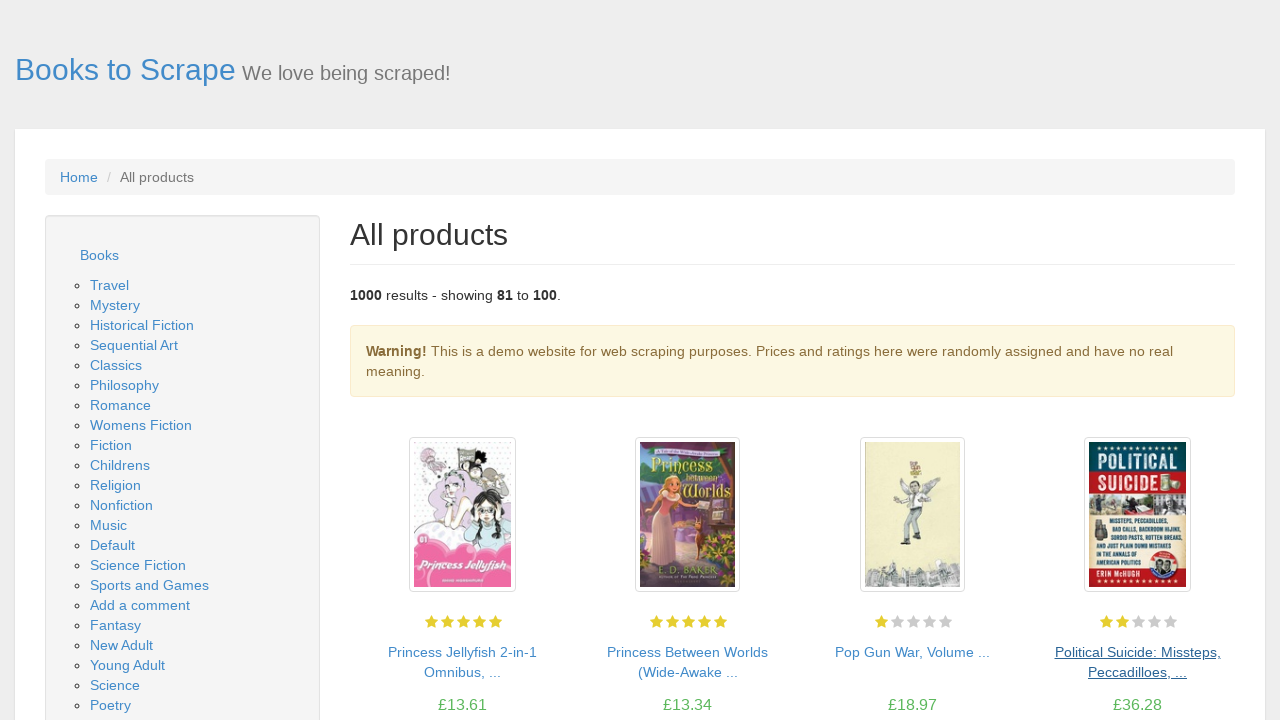

Page 5 loaded successfully - pagination verified across multiple pages
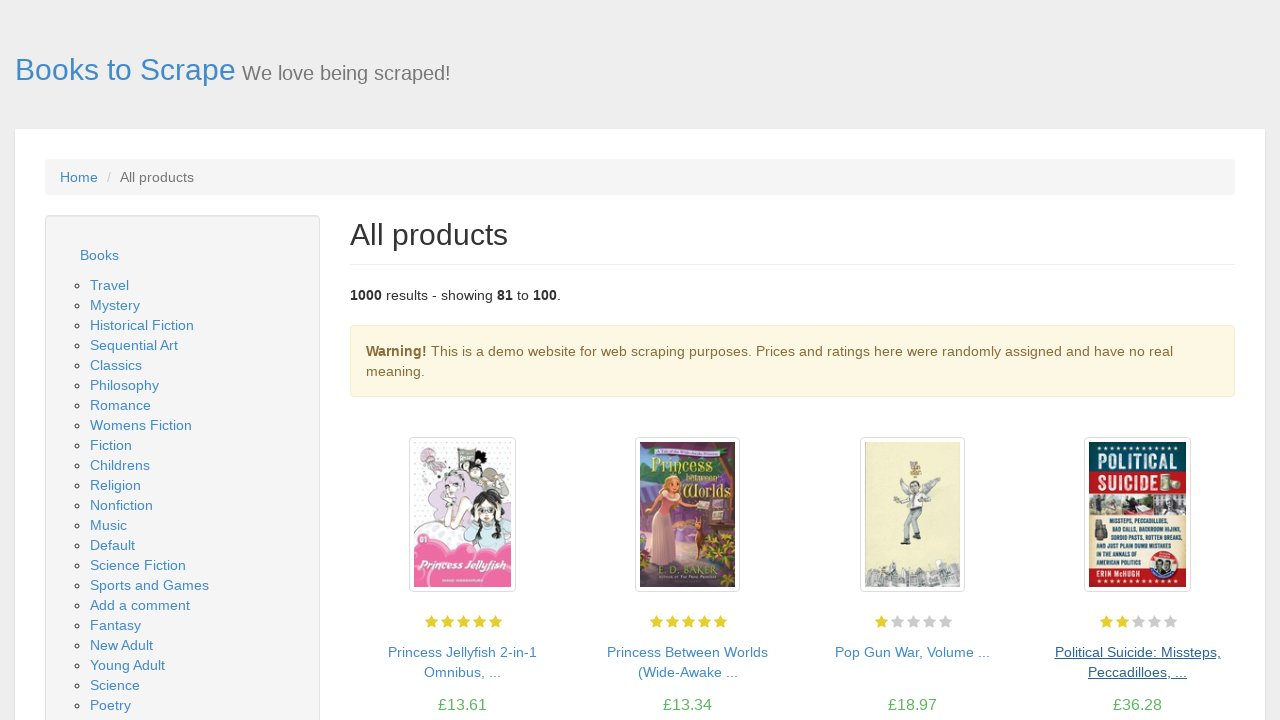

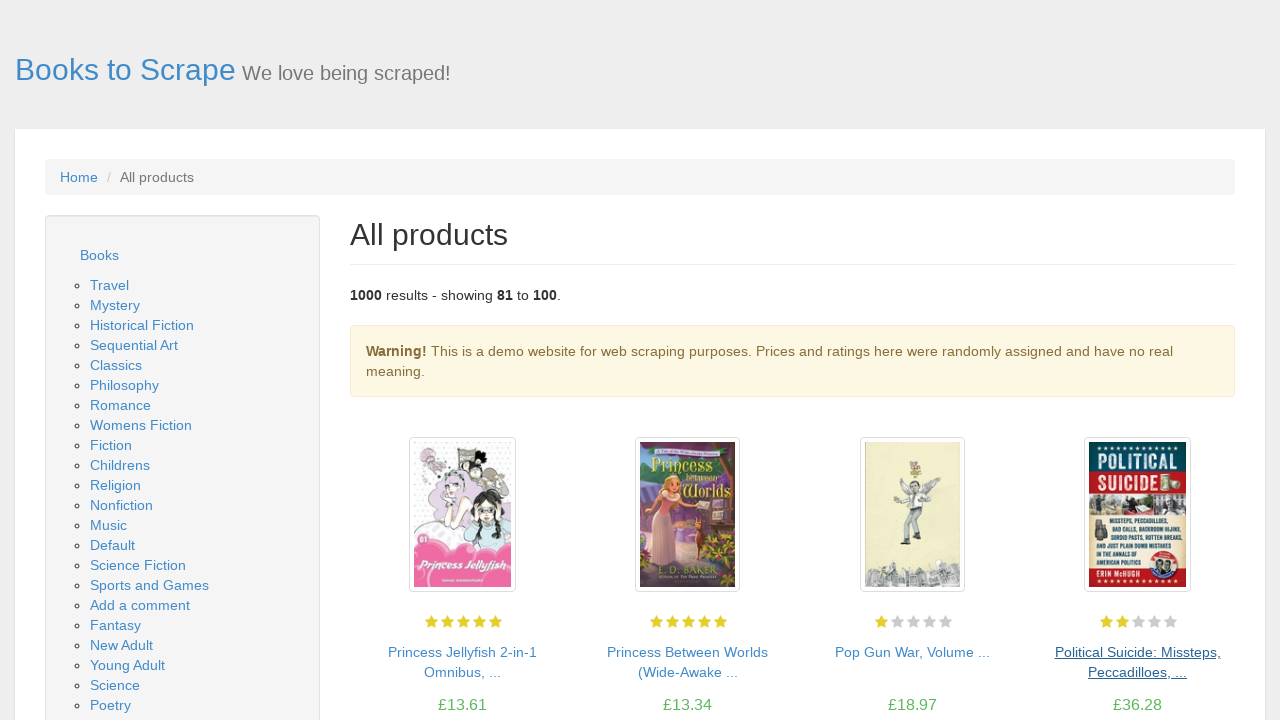